Tests filtering to show only active (non-completed) items using the Active filter link

Starting URL: https://demo.playwright.dev/todomvc

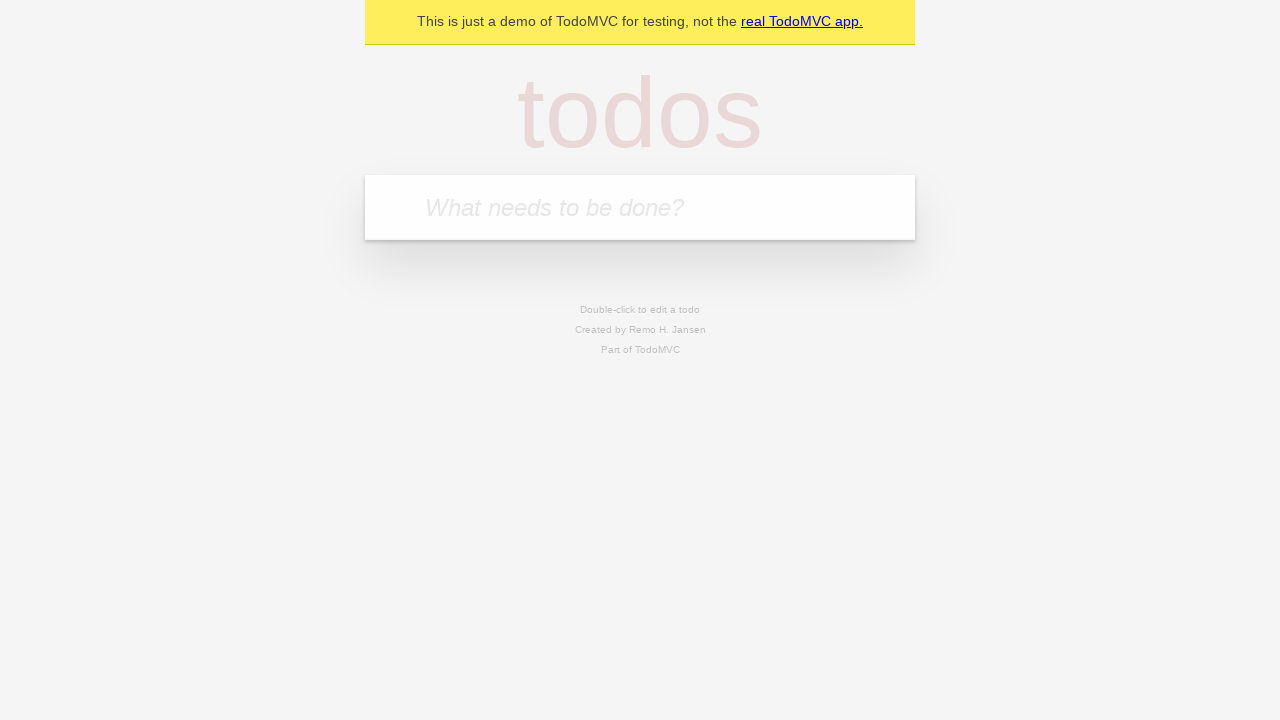

Filled todo input with 'buy some cheese' on internal:attr=[placeholder="What needs to be done?"i]
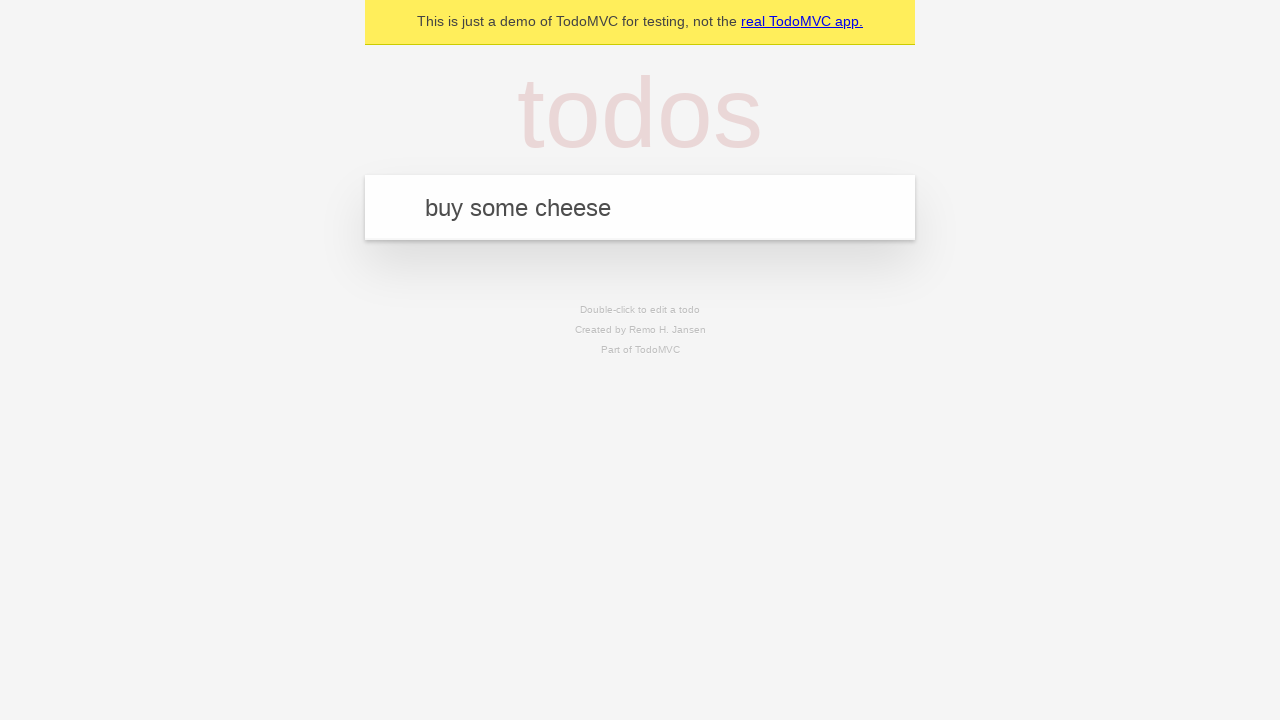

Pressed Enter to create todo 'buy some cheese' on internal:attr=[placeholder="What needs to be done?"i]
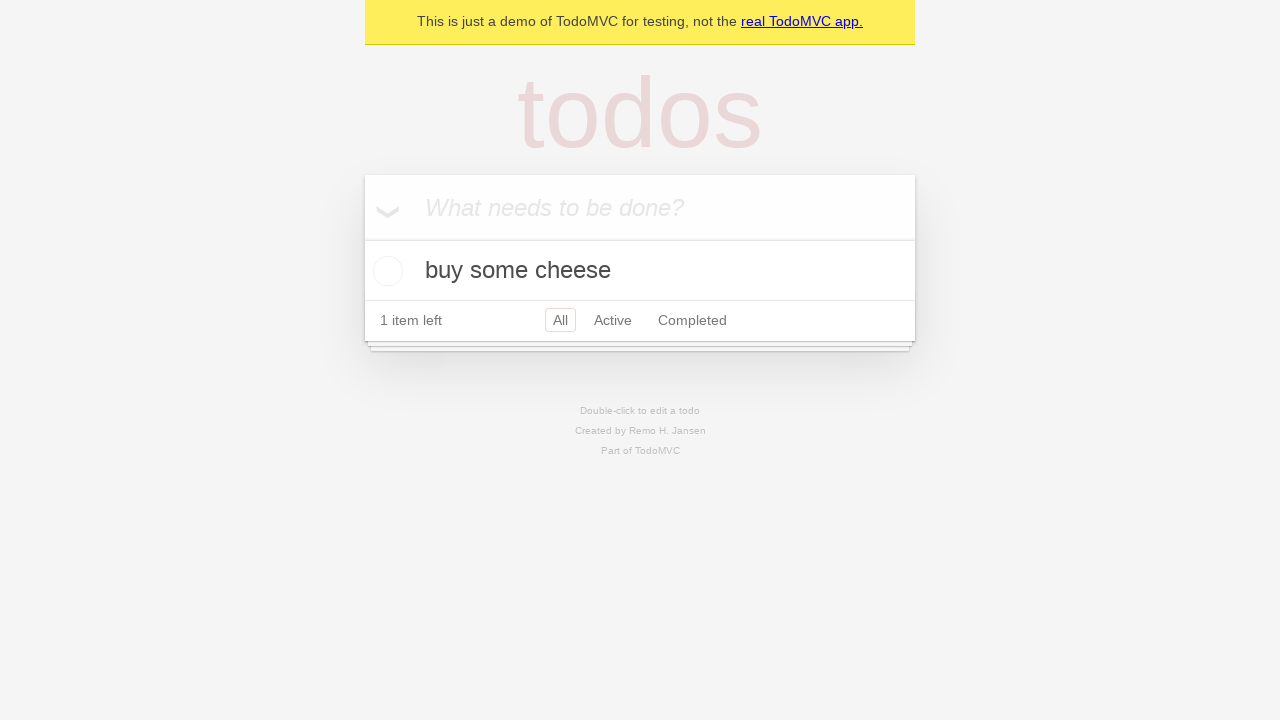

Filled todo input with 'feed the cat' on internal:attr=[placeholder="What needs to be done?"i]
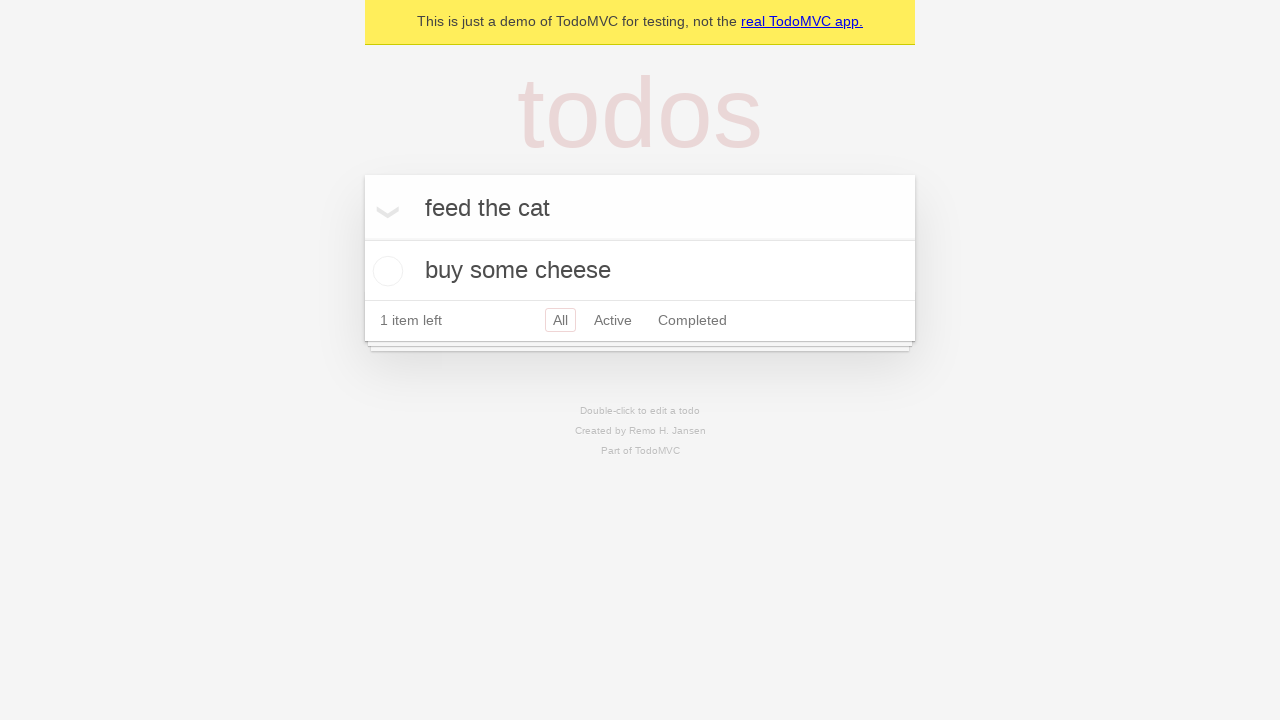

Pressed Enter to create todo 'feed the cat' on internal:attr=[placeholder="What needs to be done?"i]
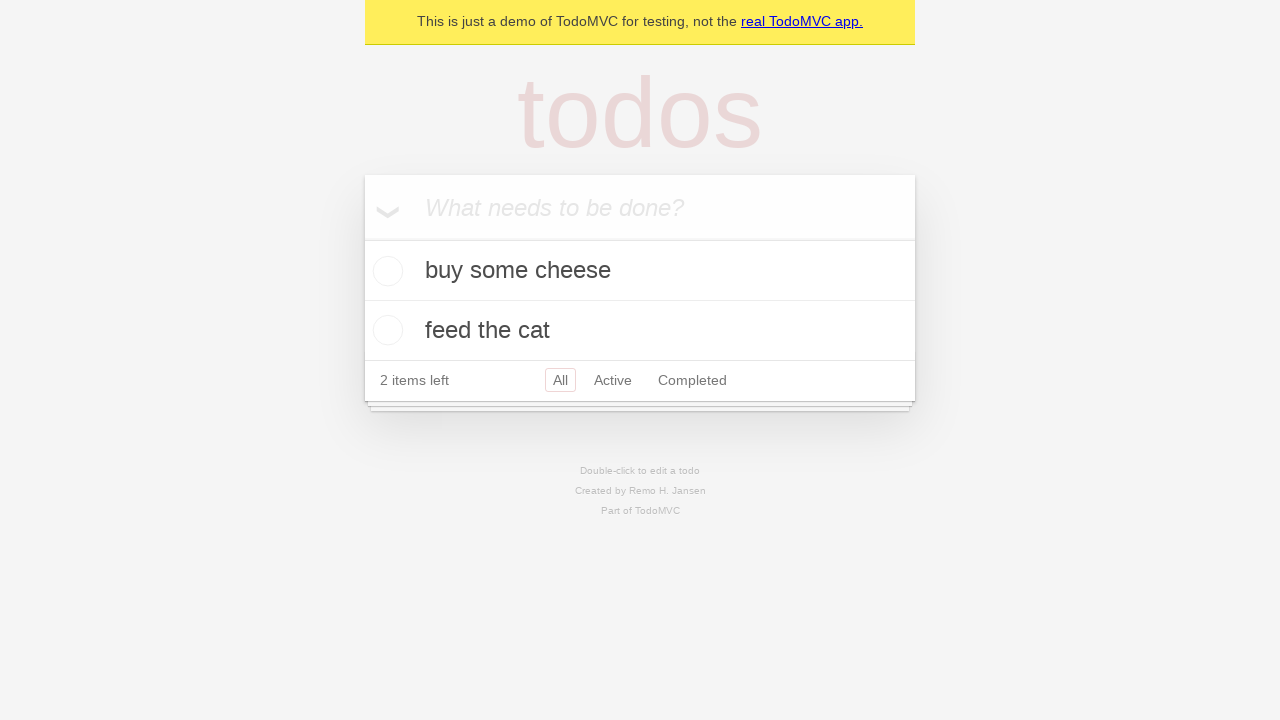

Filled todo input with 'book a doctors appointment' on internal:attr=[placeholder="What needs to be done?"i]
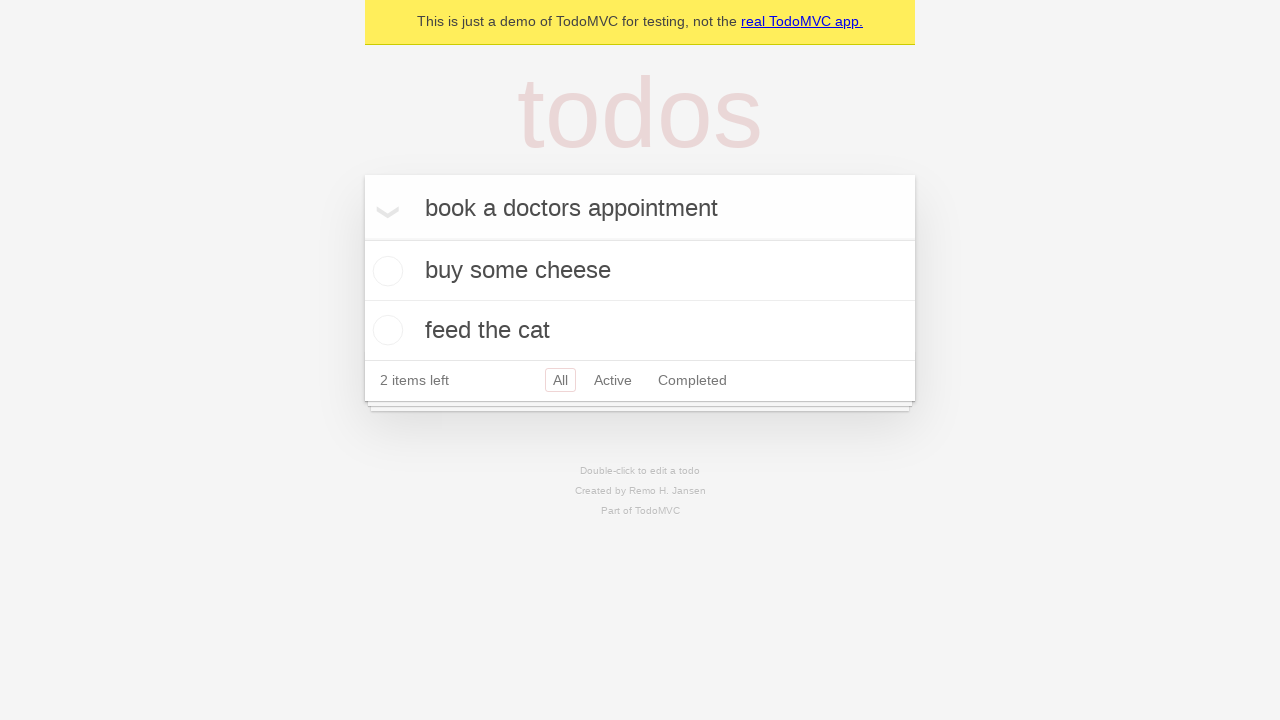

Pressed Enter to create todo 'book a doctors appointment' on internal:attr=[placeholder="What needs to be done?"i]
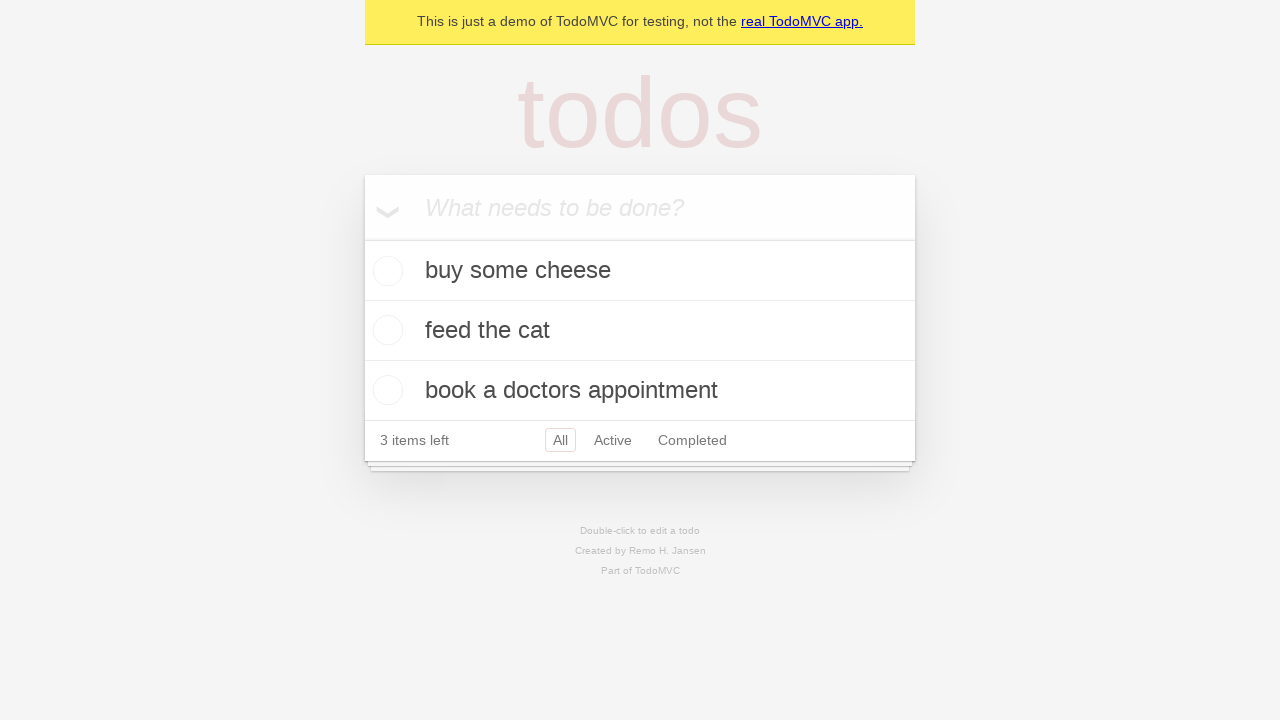

All 3 todos have been created and are visible
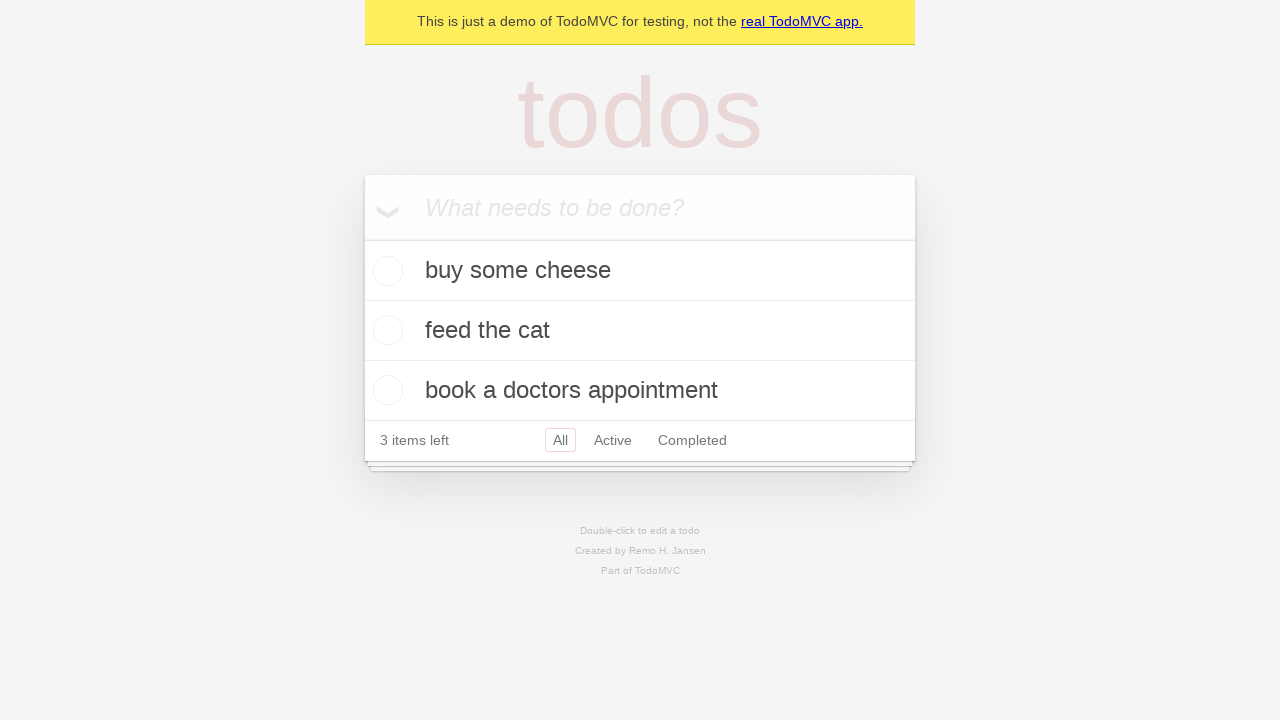

Checked the second todo item (feed the cat) at (385, 330) on internal:testid=[data-testid="todo-item"s] >> nth=1 >> internal:role=checkbox
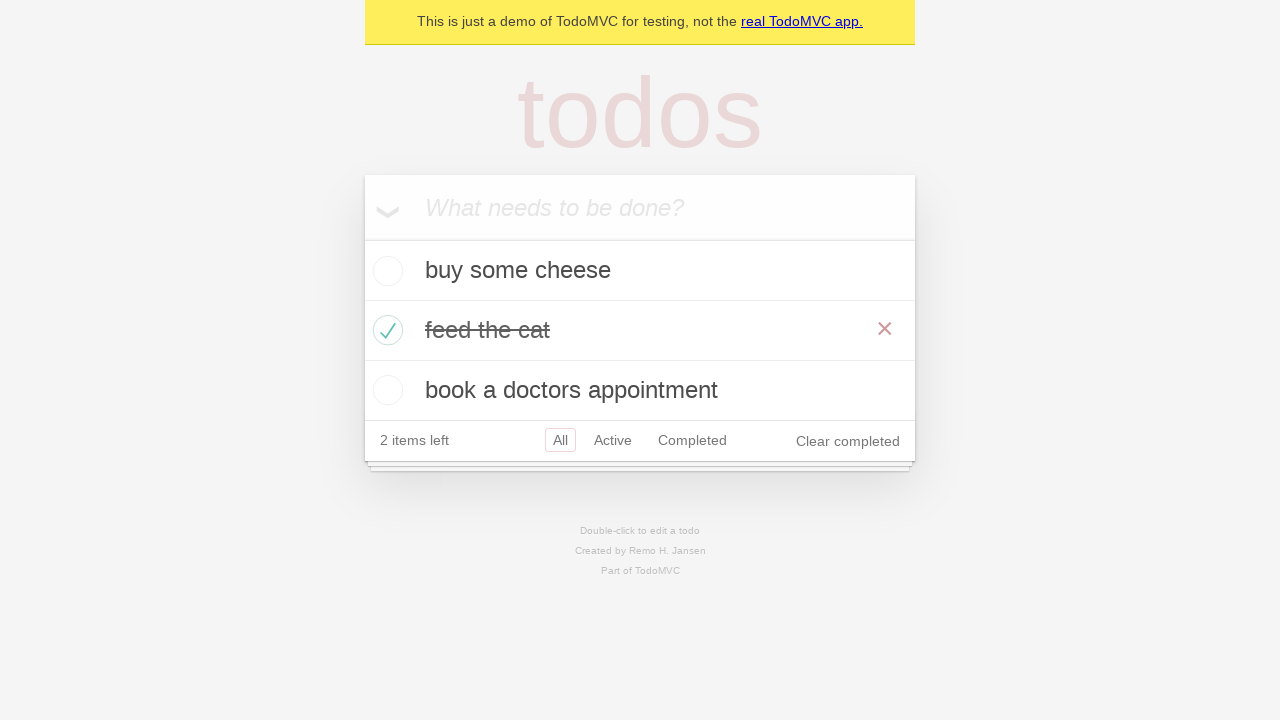

Clicked the Active filter link at (613, 440) on internal:role=link[name="Active"i]
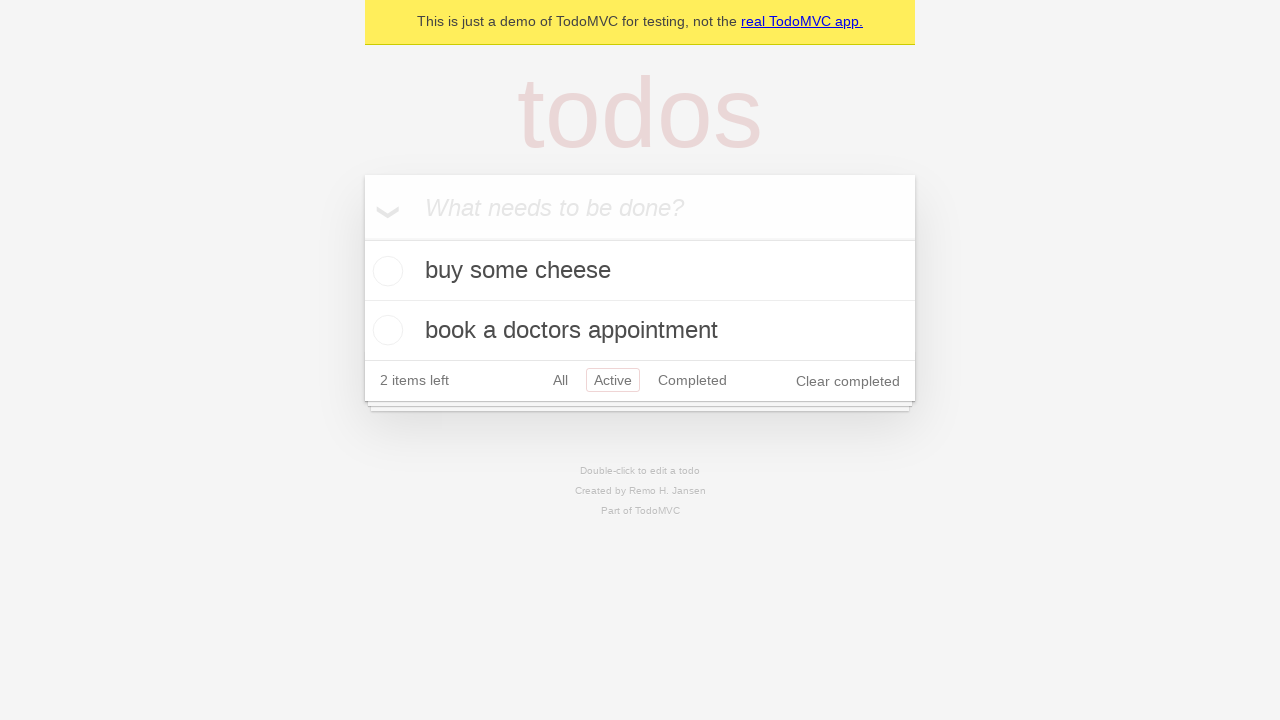

Active filter applied - only 2 active (non-completed) items are now displayed
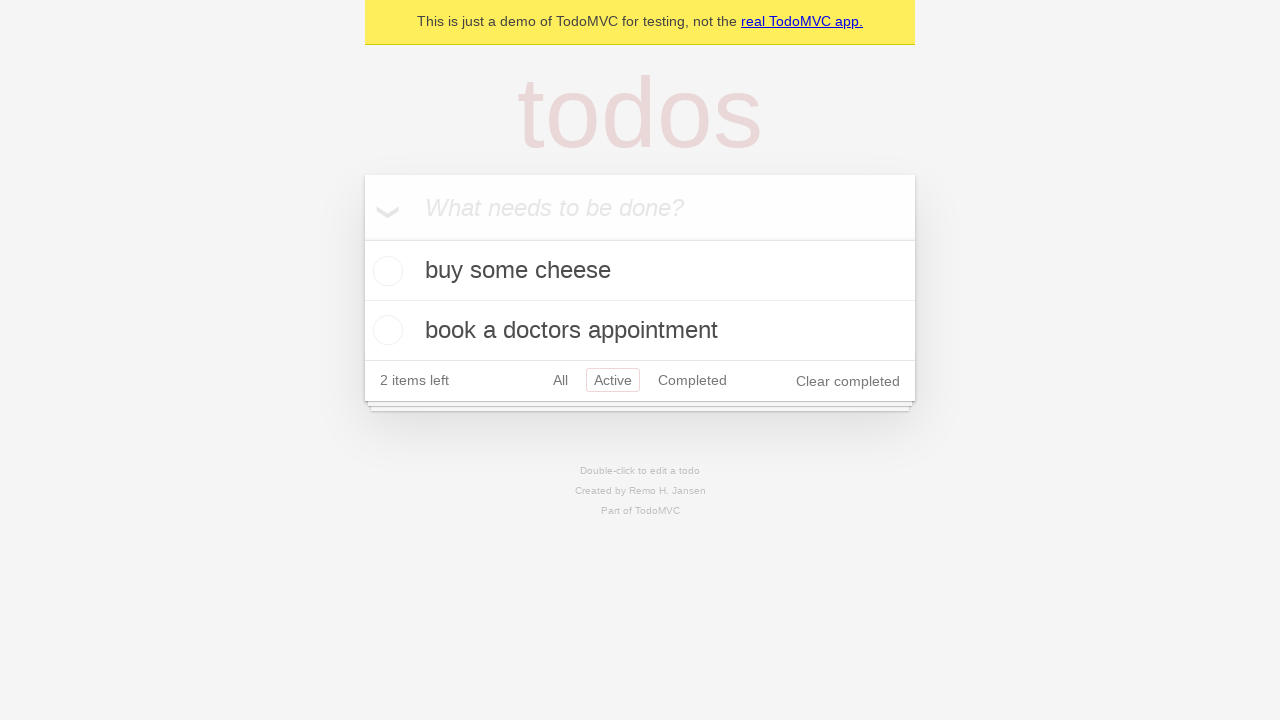

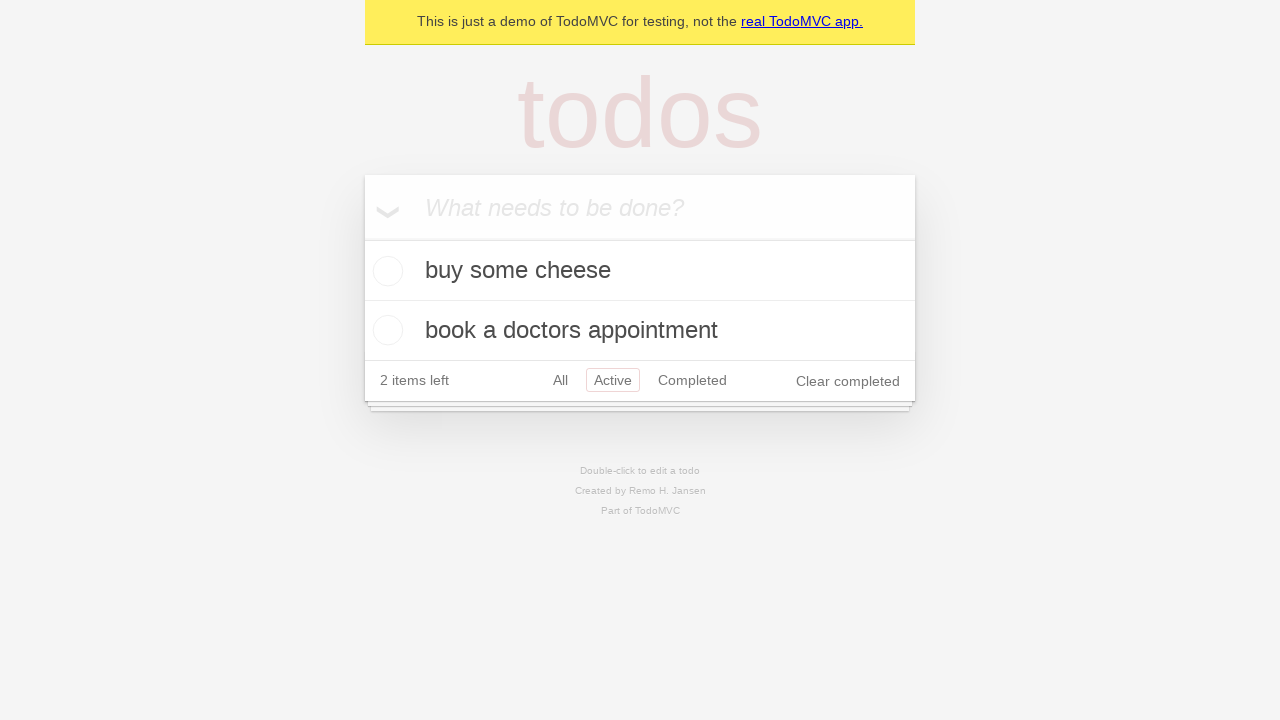